Tests pressing the SPACE key on a web page by finding an input element and sending the space key to it, then verifying the result text displays the correct key pressed.

Starting URL: http://the-internet.herokuapp.com/key_presses

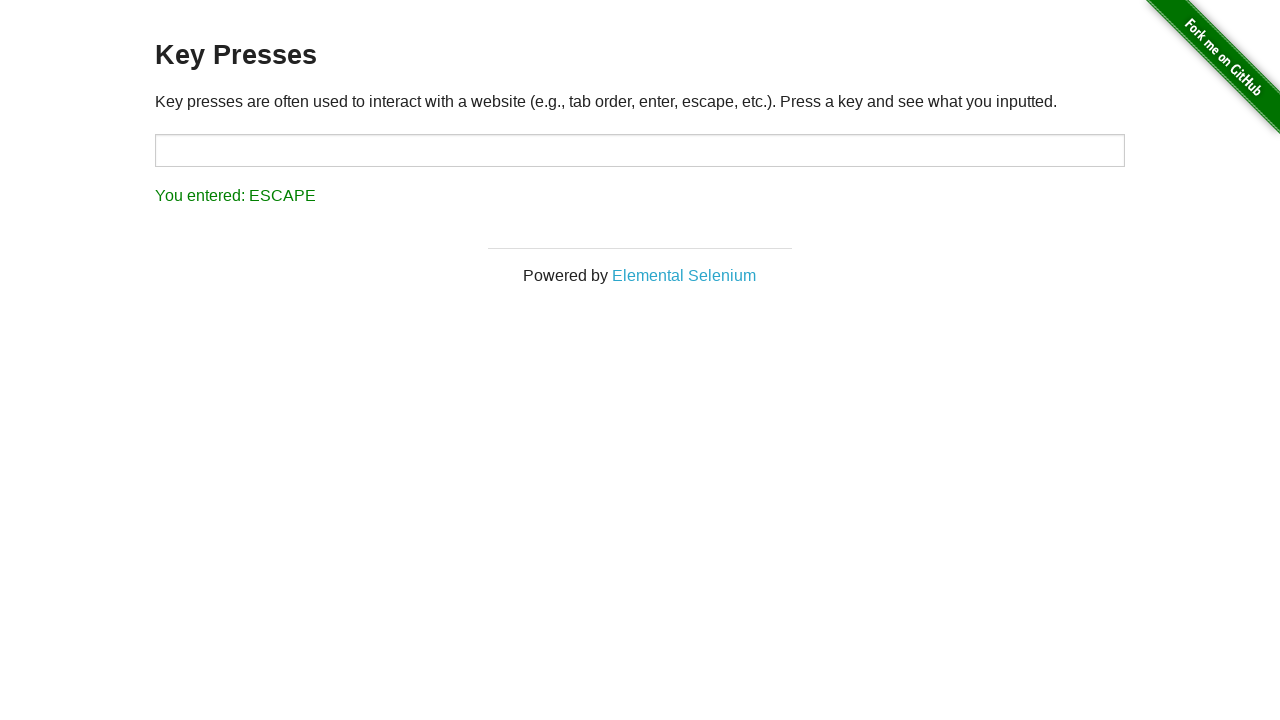

Pressed SPACE key on target input element on #target
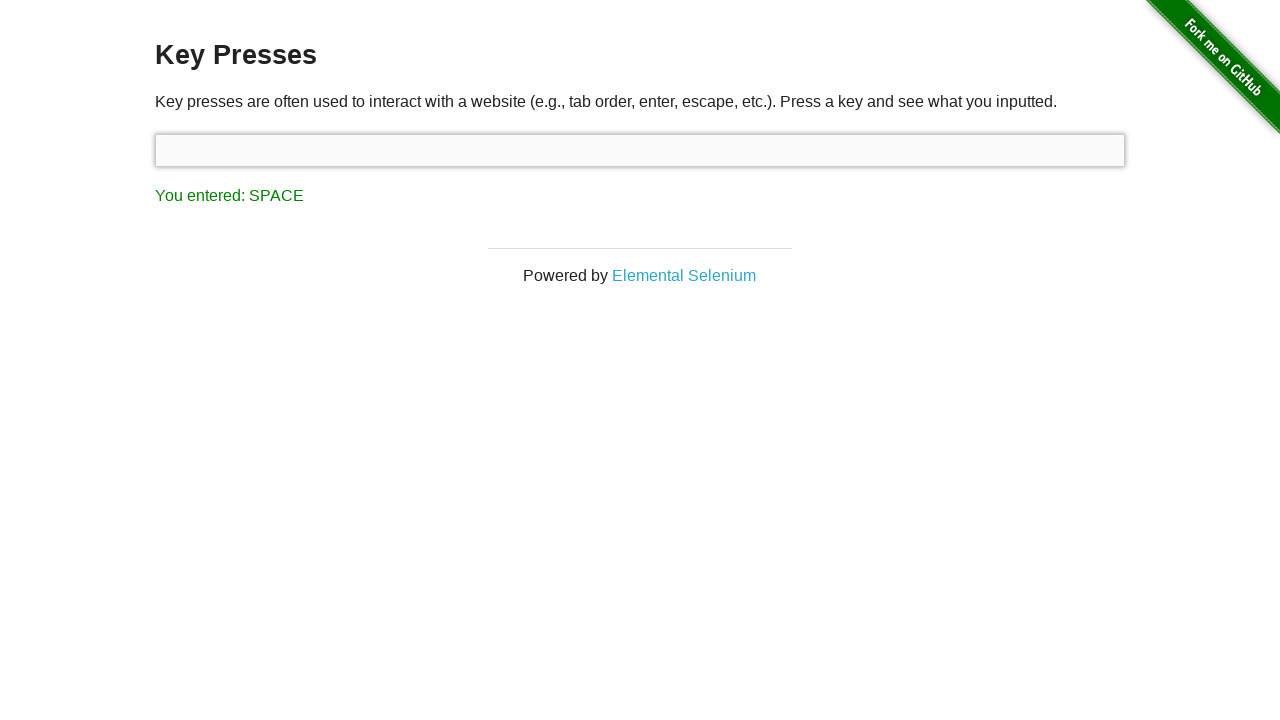

Result text element loaded
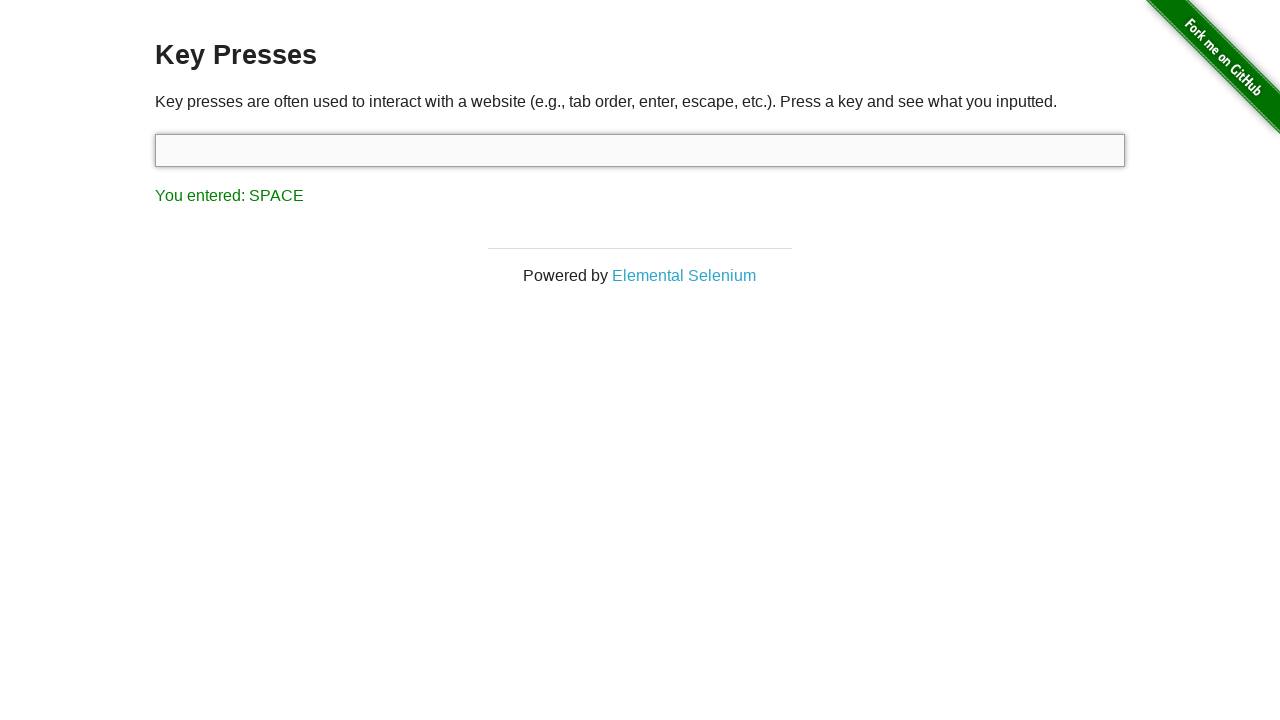

Retrieved result text content
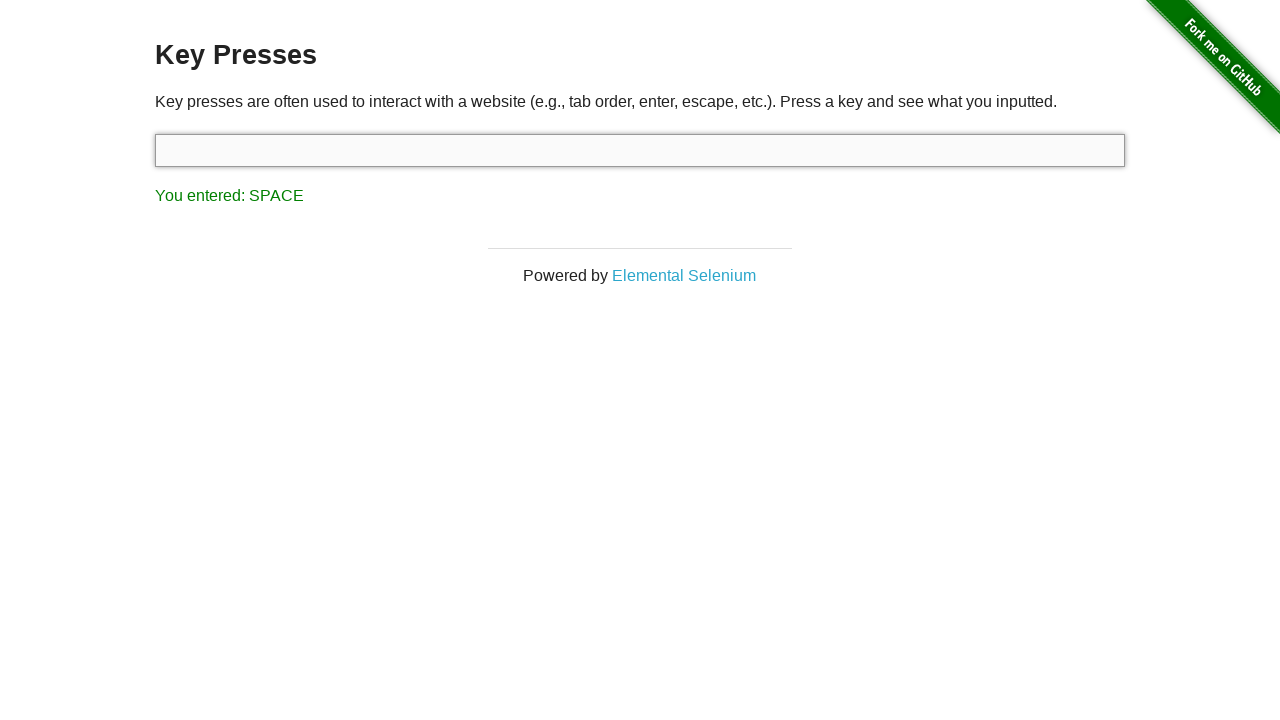

Verified result text displays 'You entered: SPACE'
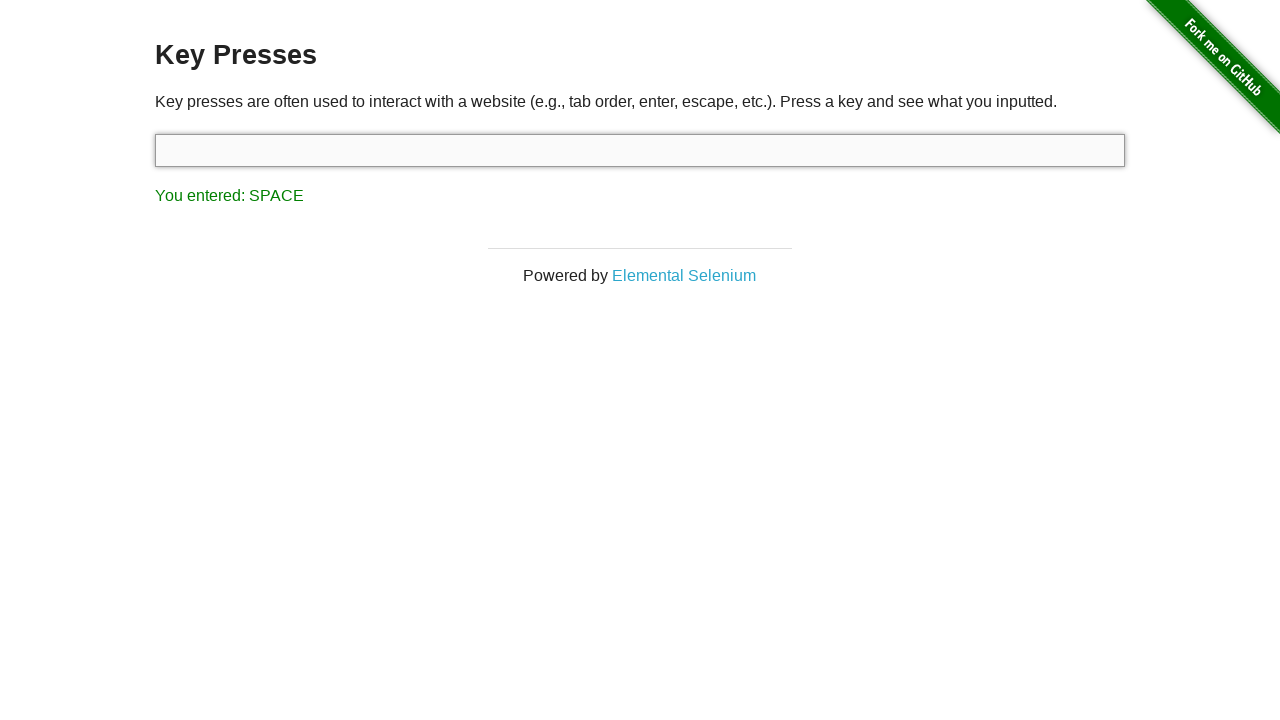

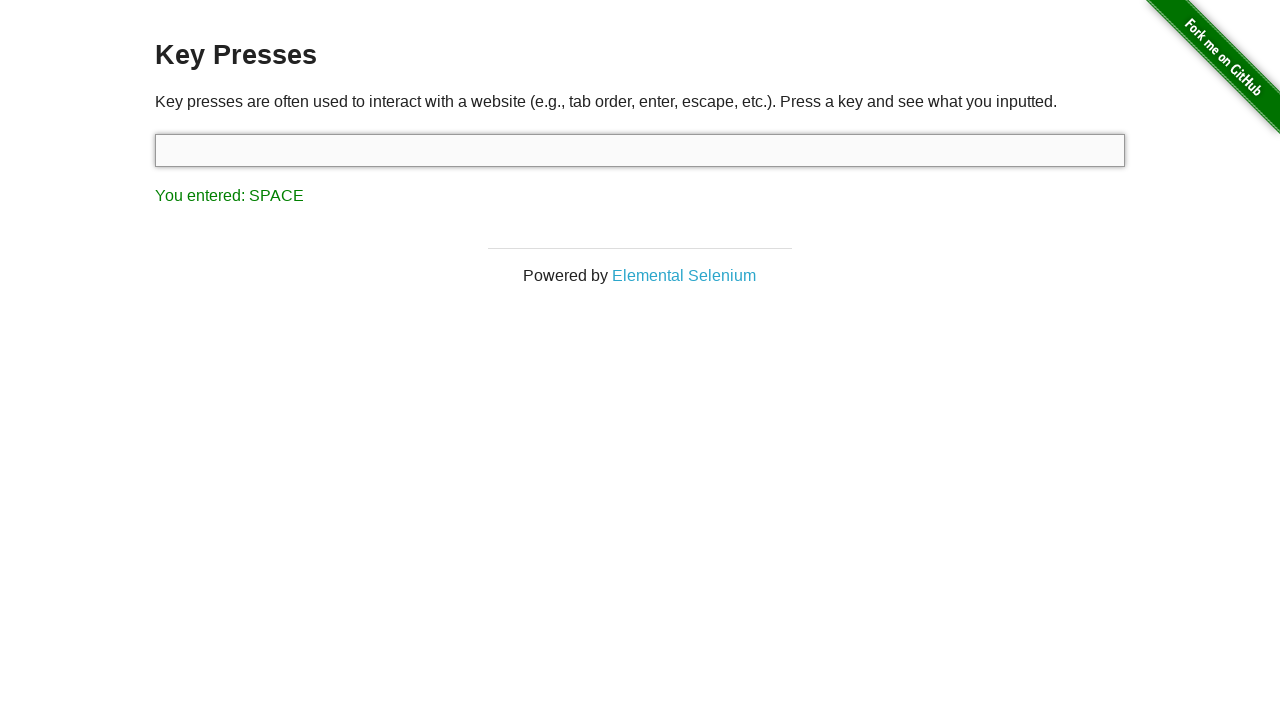